Tests checkbox functionality by locating two checkboxes and clicking each one if it's not already selected

Starting URL: https://the-internet.herokuapp.com/checkboxes

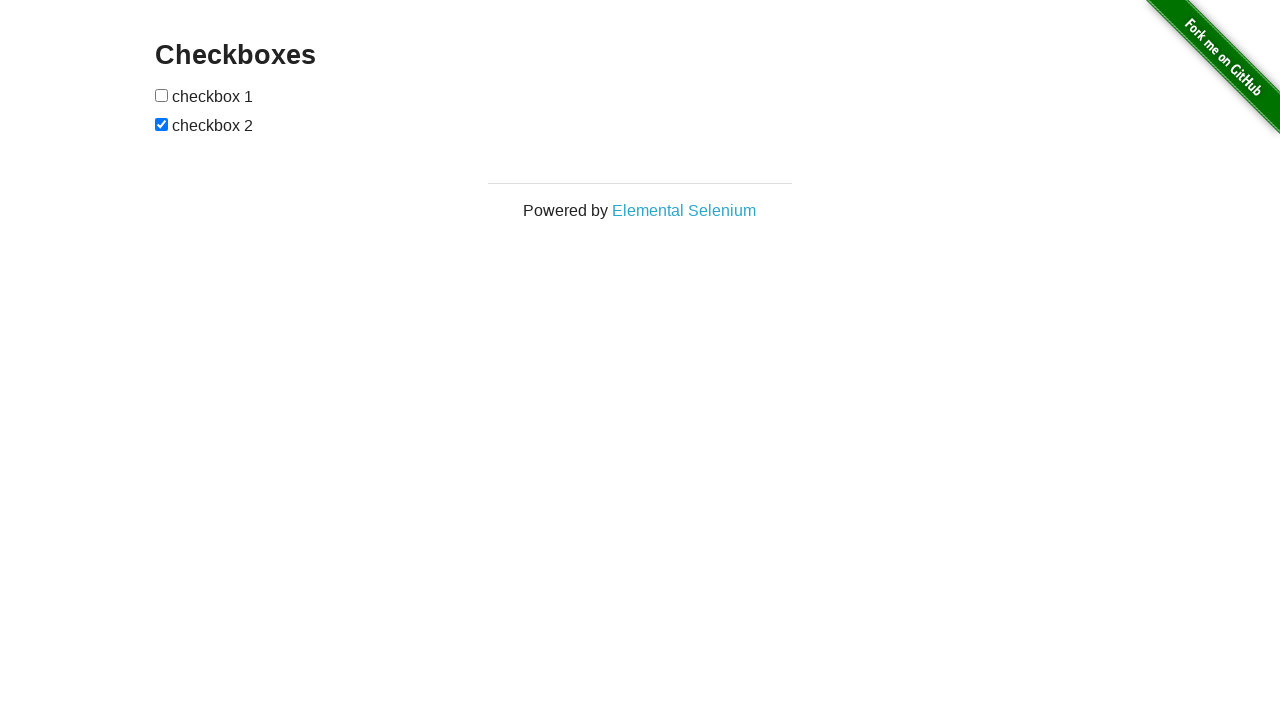

Located first checkbox
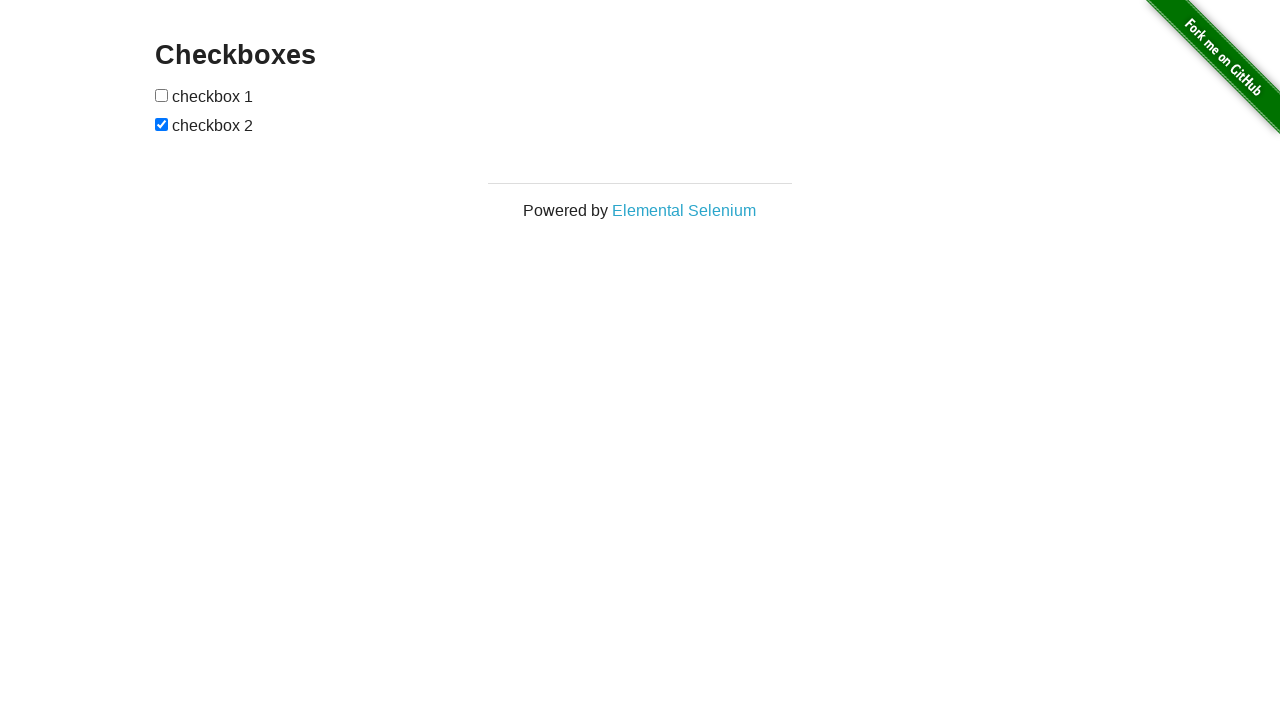

Located second checkbox
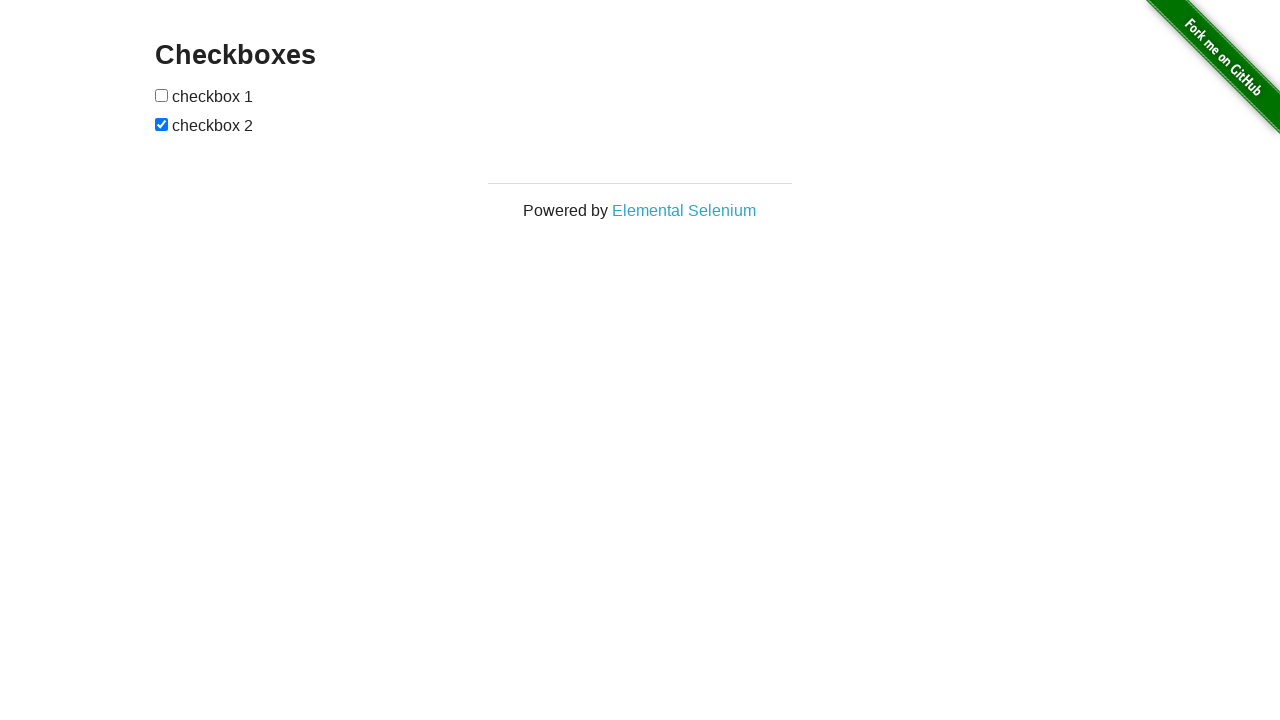

Checked first checkbox state
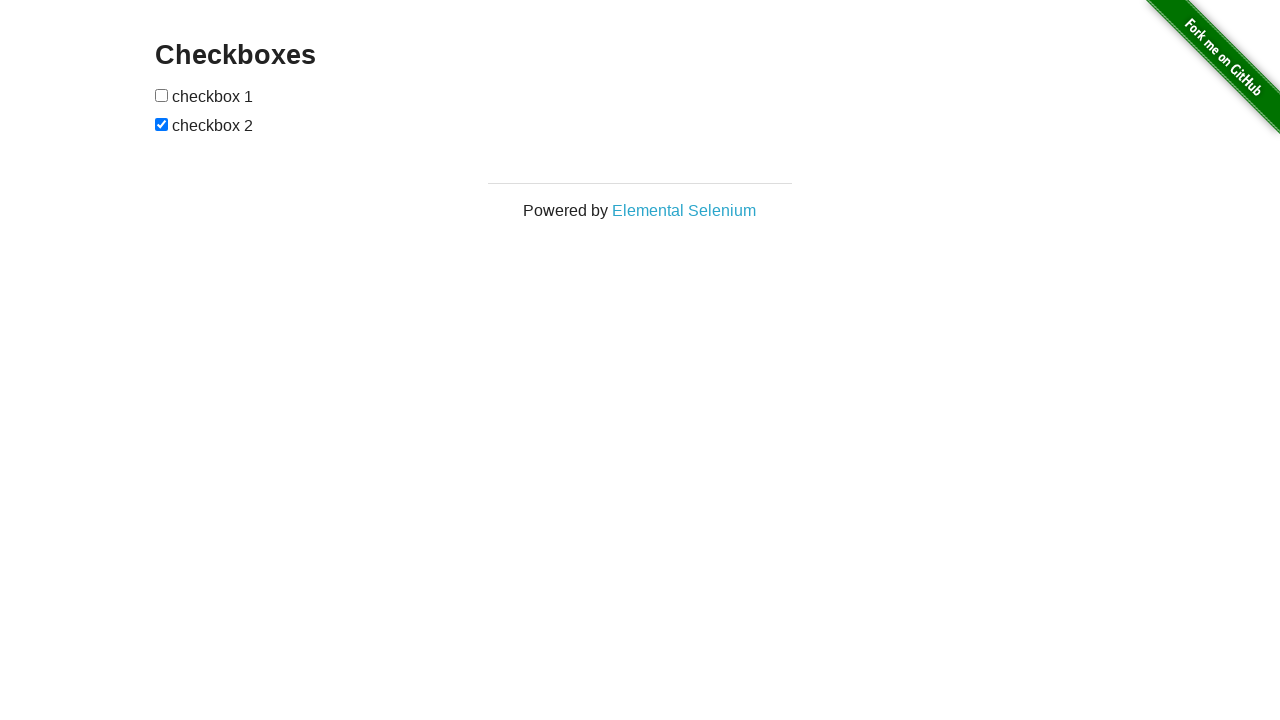

Clicked first checkbox at (162, 95) on (//*[@type='checkbox'])[1]
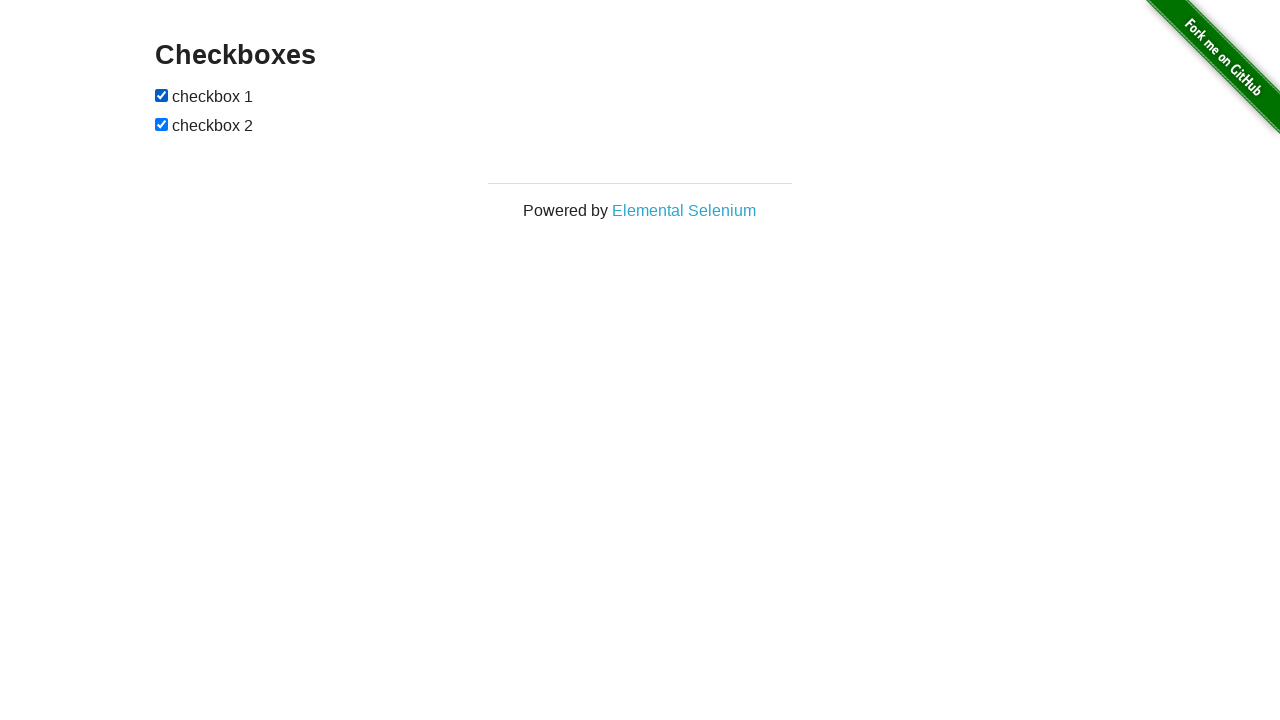

Second checkbox was already selected
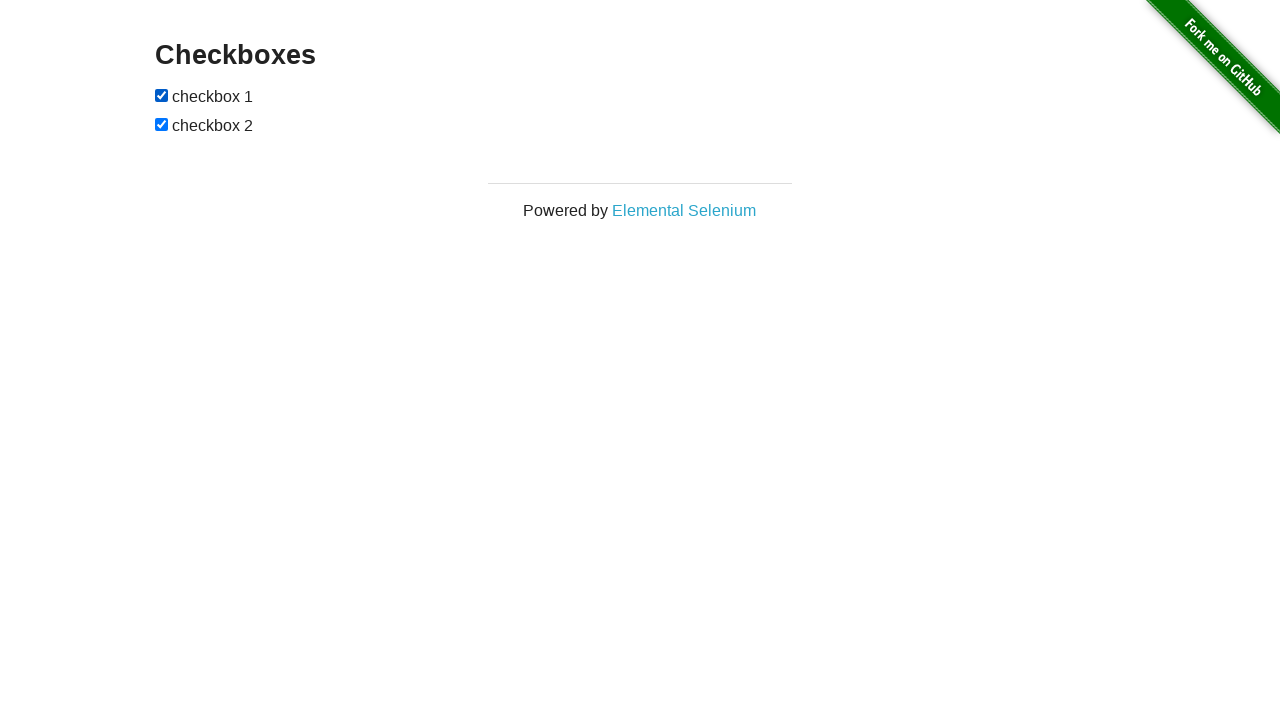

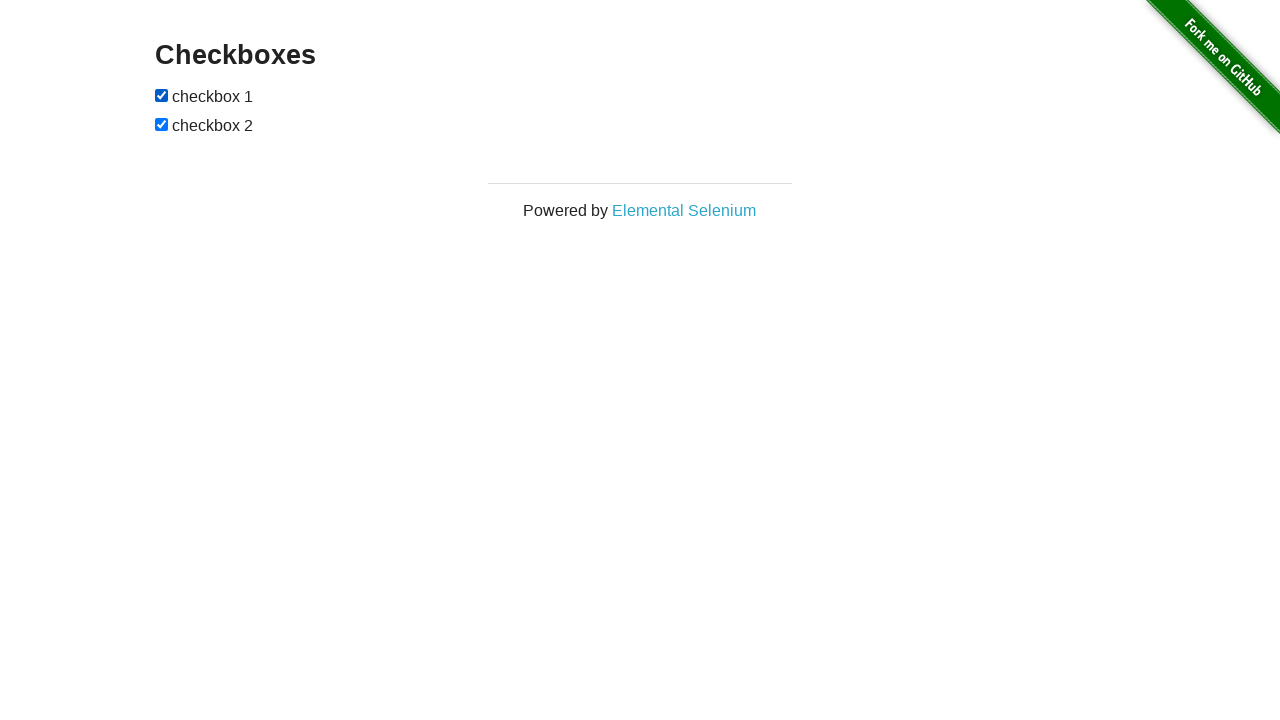